Tests right-click (context click) functionality on the Selenium website by performing a context click on the "Projects" navigation element

Starting URL: https://www.selenium.dev

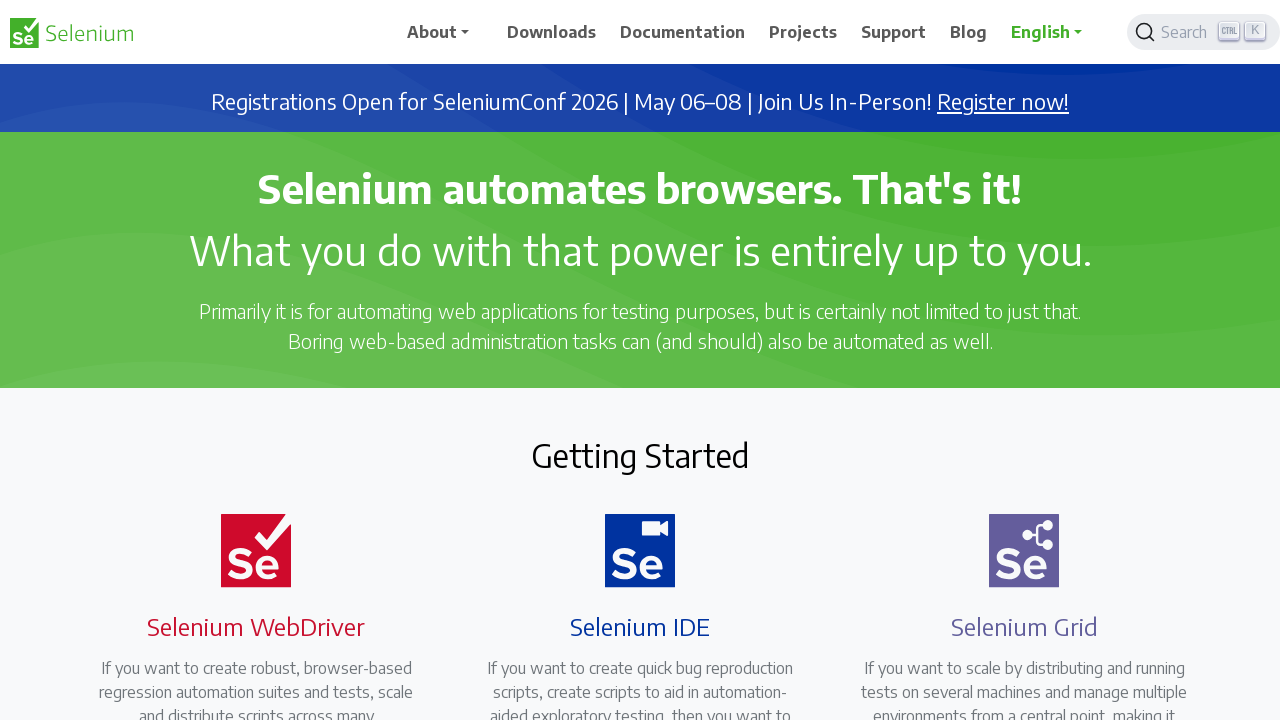

Navigated to Selenium website
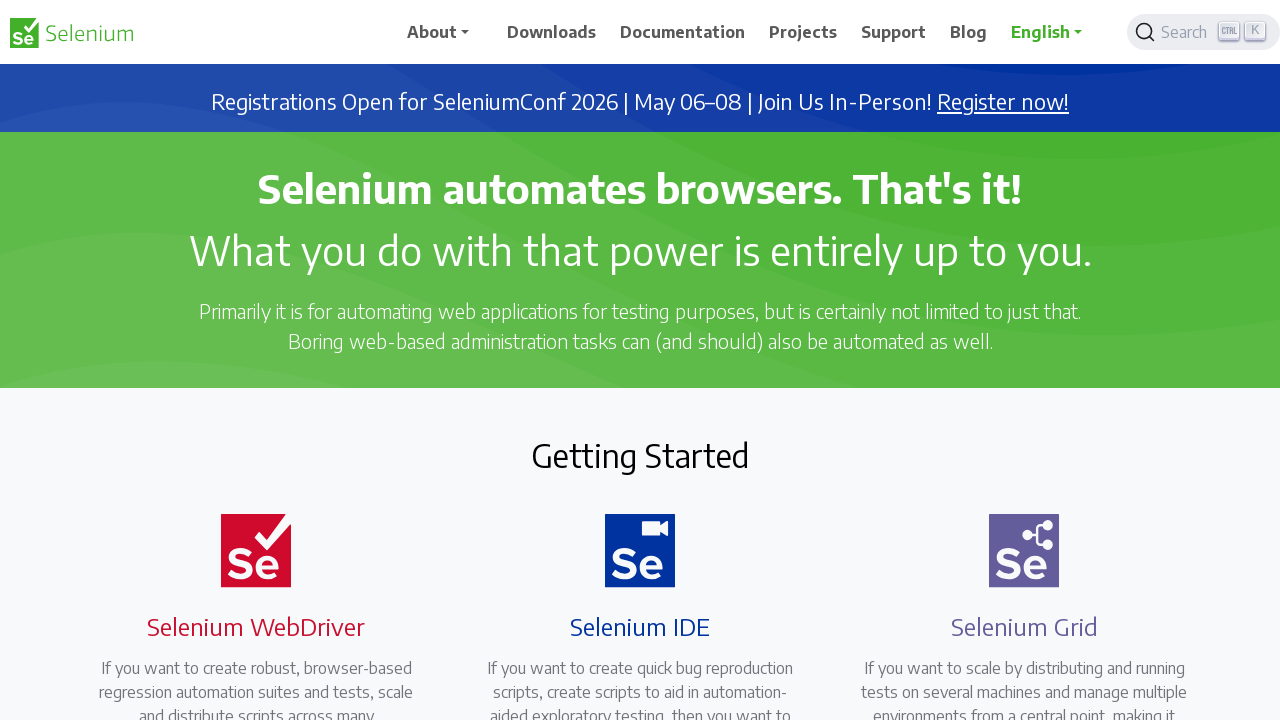

Projects navigation element became visible
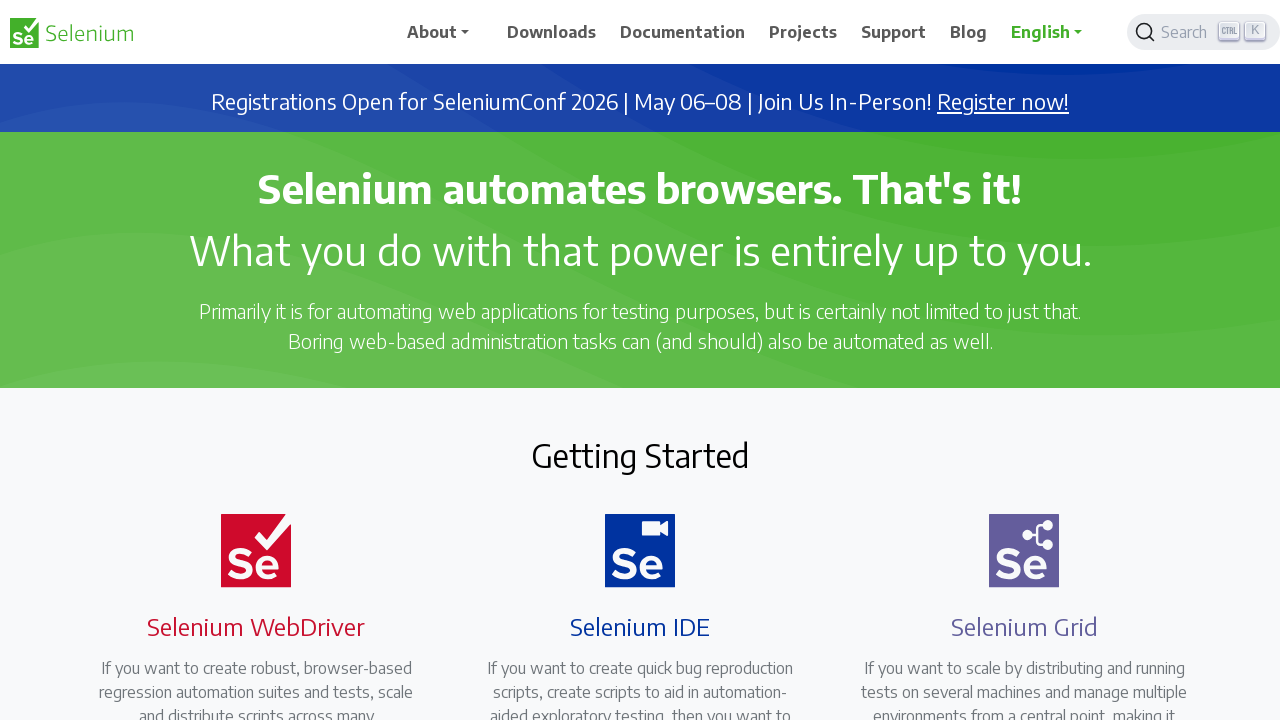

Performed right-click on Projects navigation element at (803, 32) on //span[.='Projects']
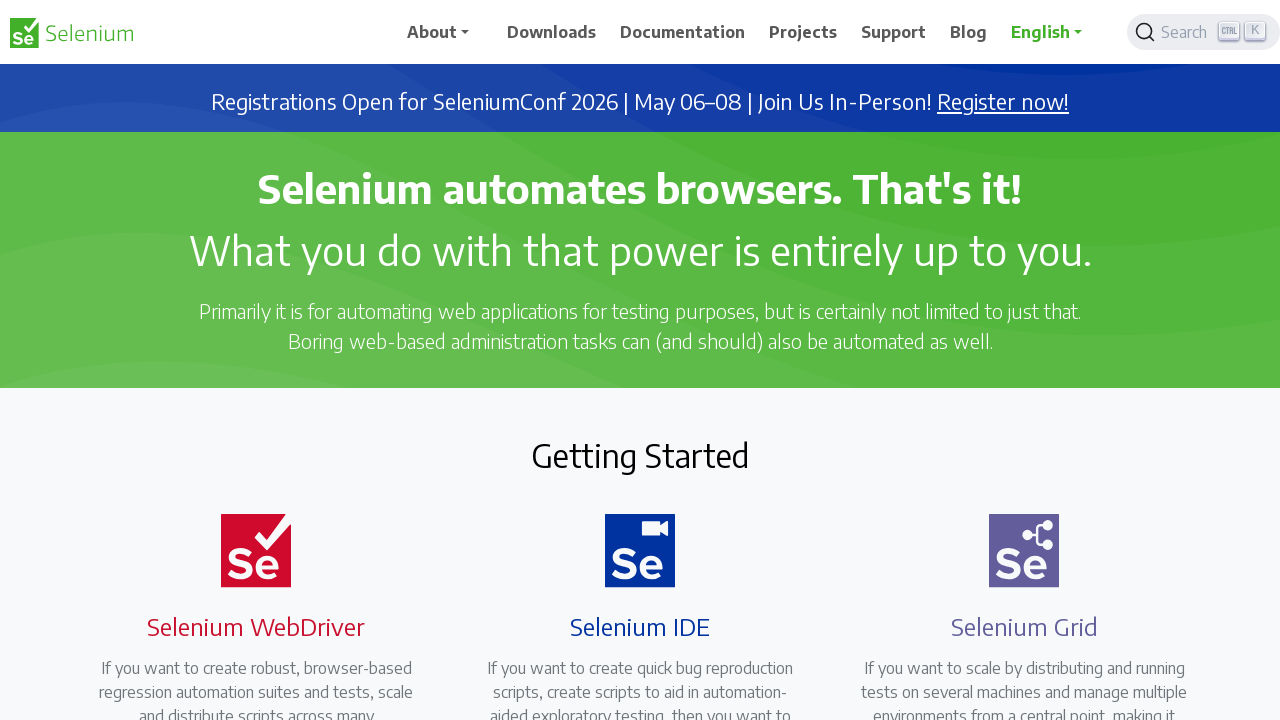

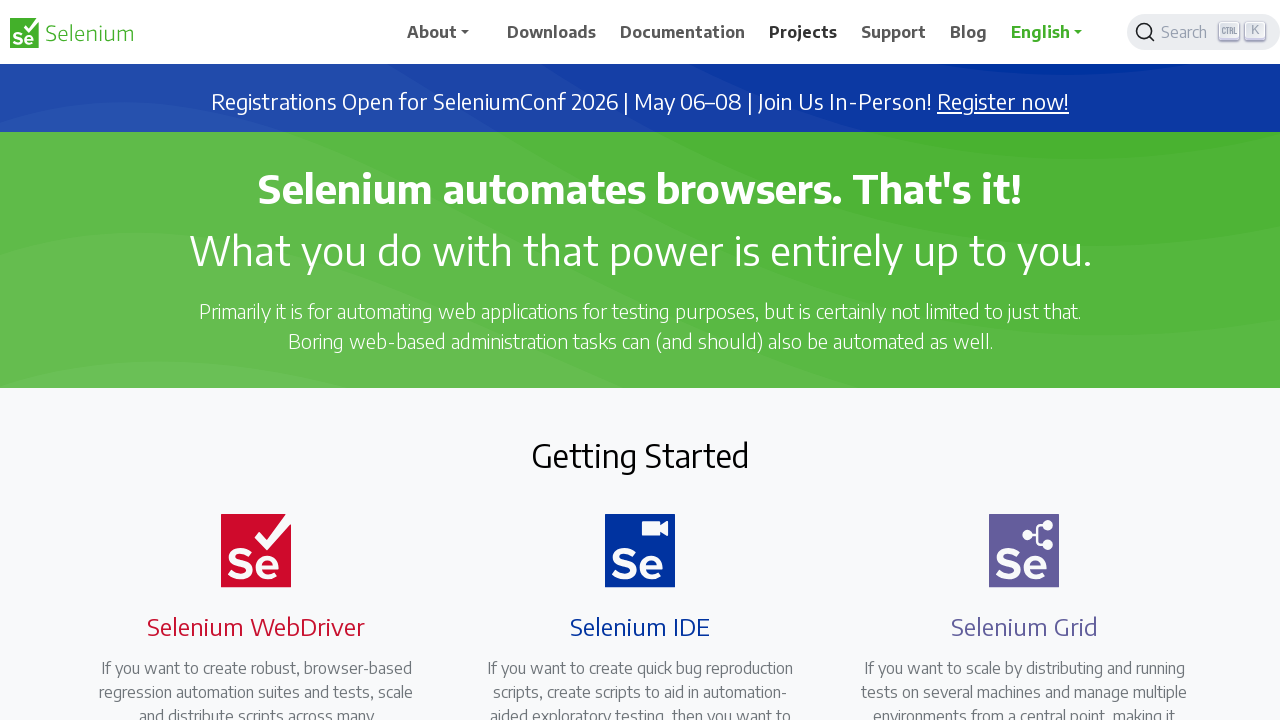